Tests the add-to-cart functionality on an e-commerce demo site by clicking the add to cart button for the first product and verifying the product appears in the cart panel.

Starting URL: https://bstackdemo.com/

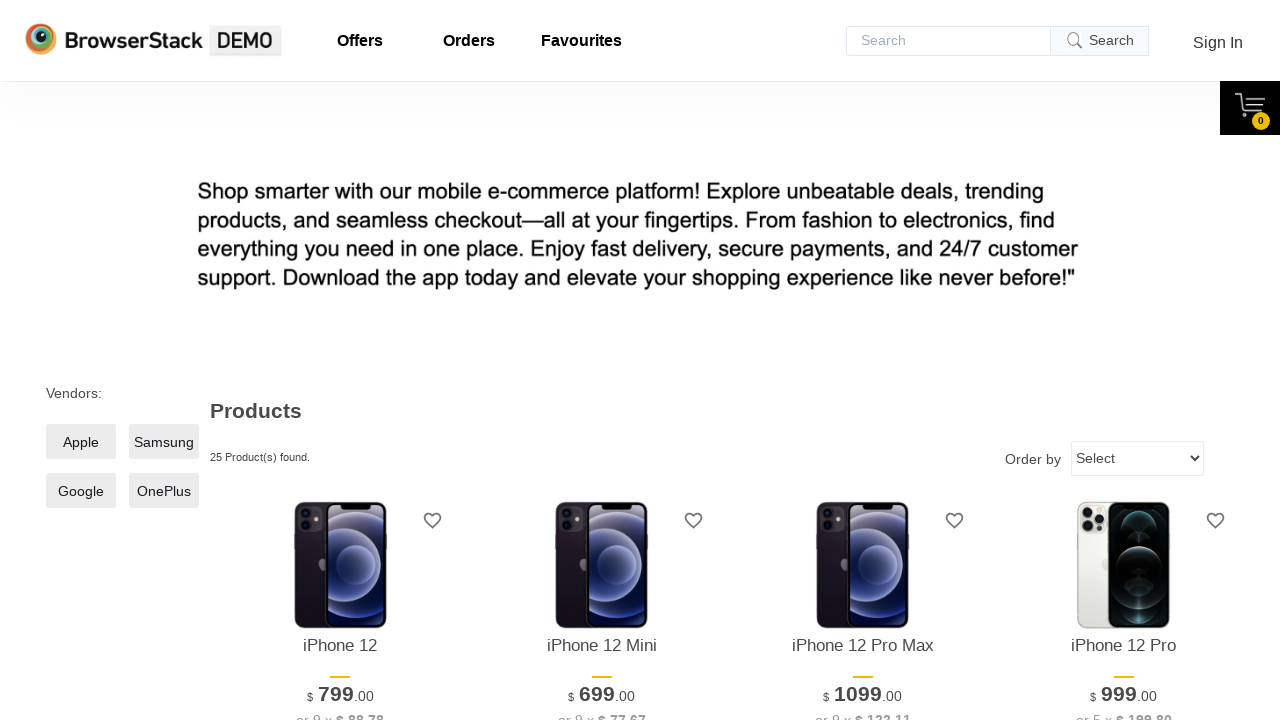

Page loaded and title matched StackDemo
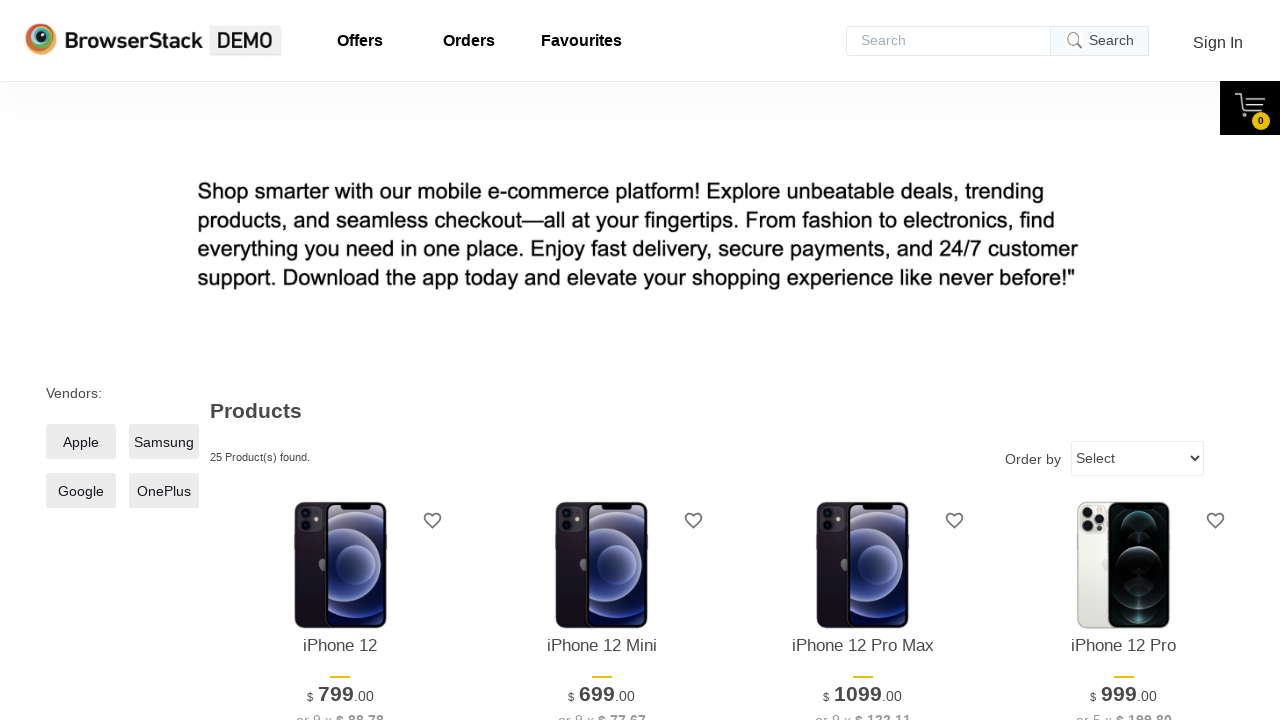

First product element became visible
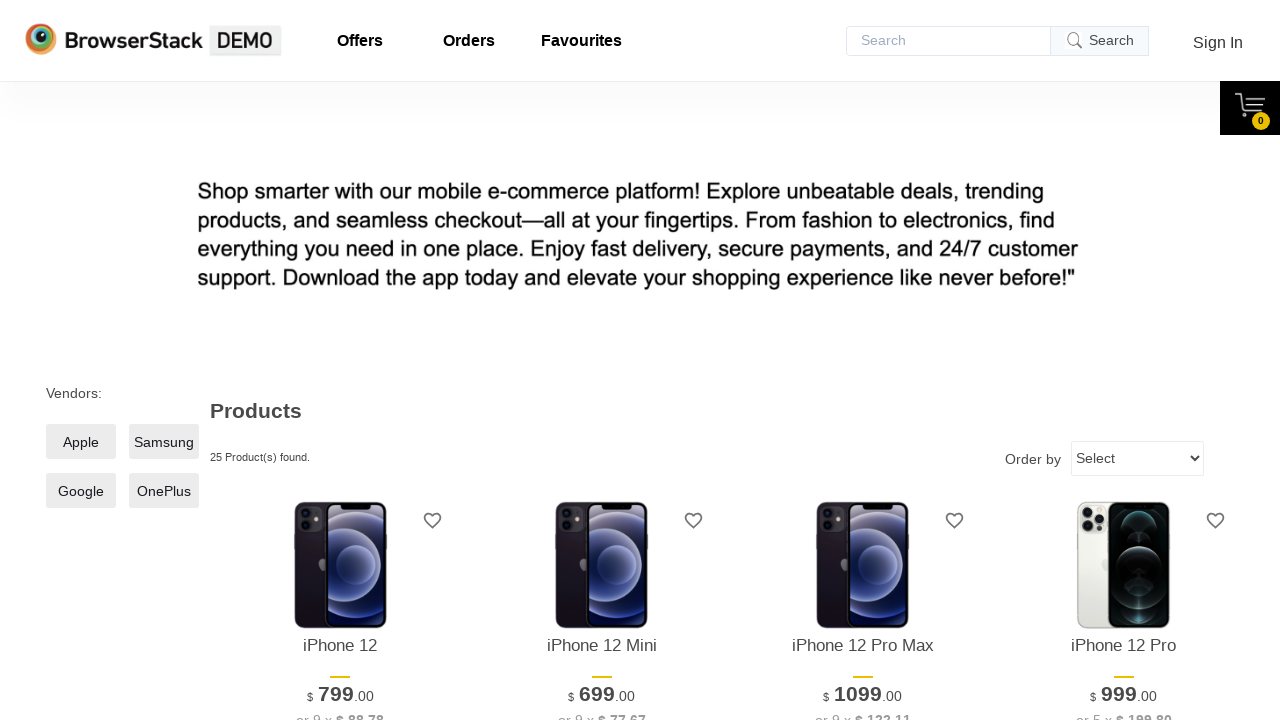

Retrieved first product text: iPhone 12
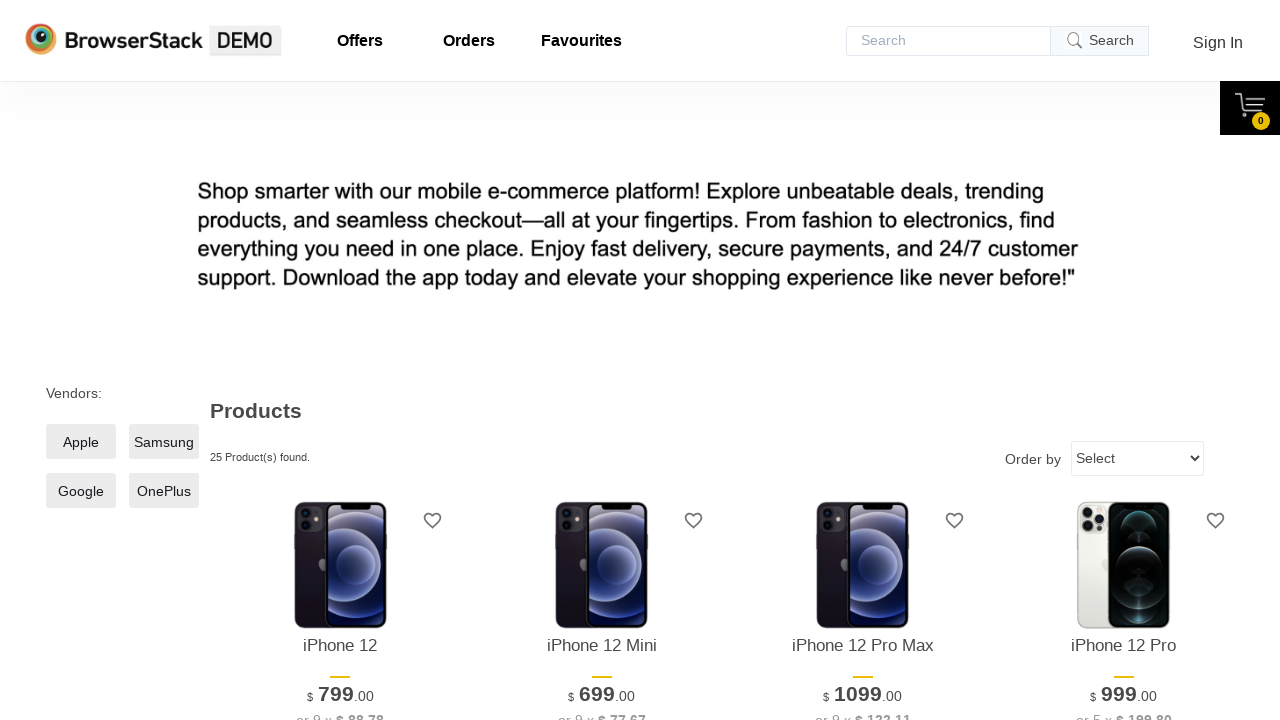

Add to cart button became visible
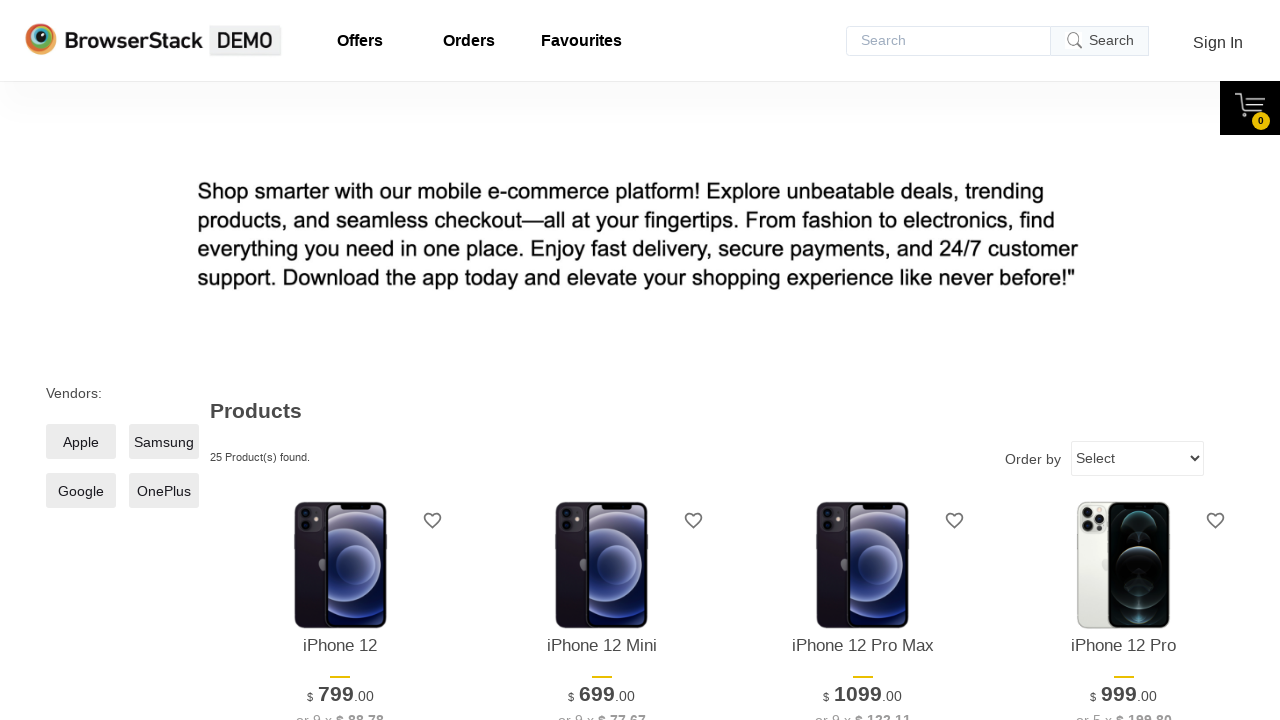

Clicked add to cart button for first product at (340, 361) on xpath=//*[@id="1"]/div[4]
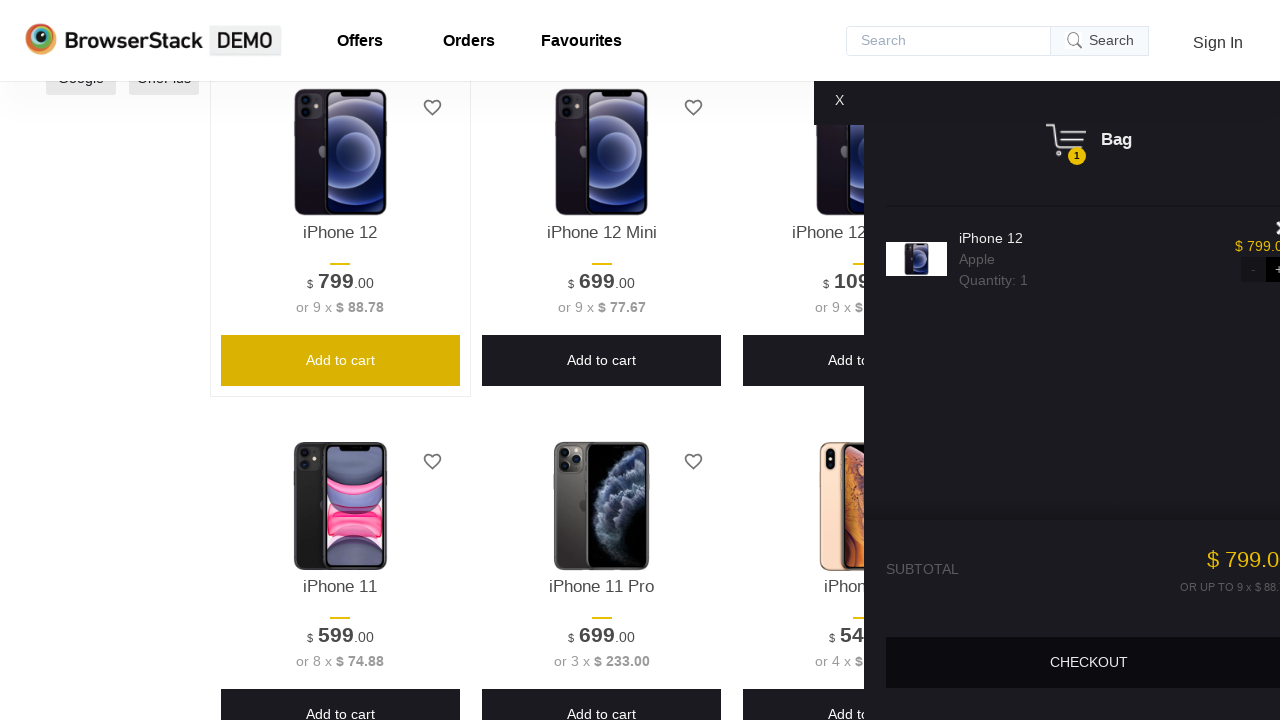

Cart panel became visible
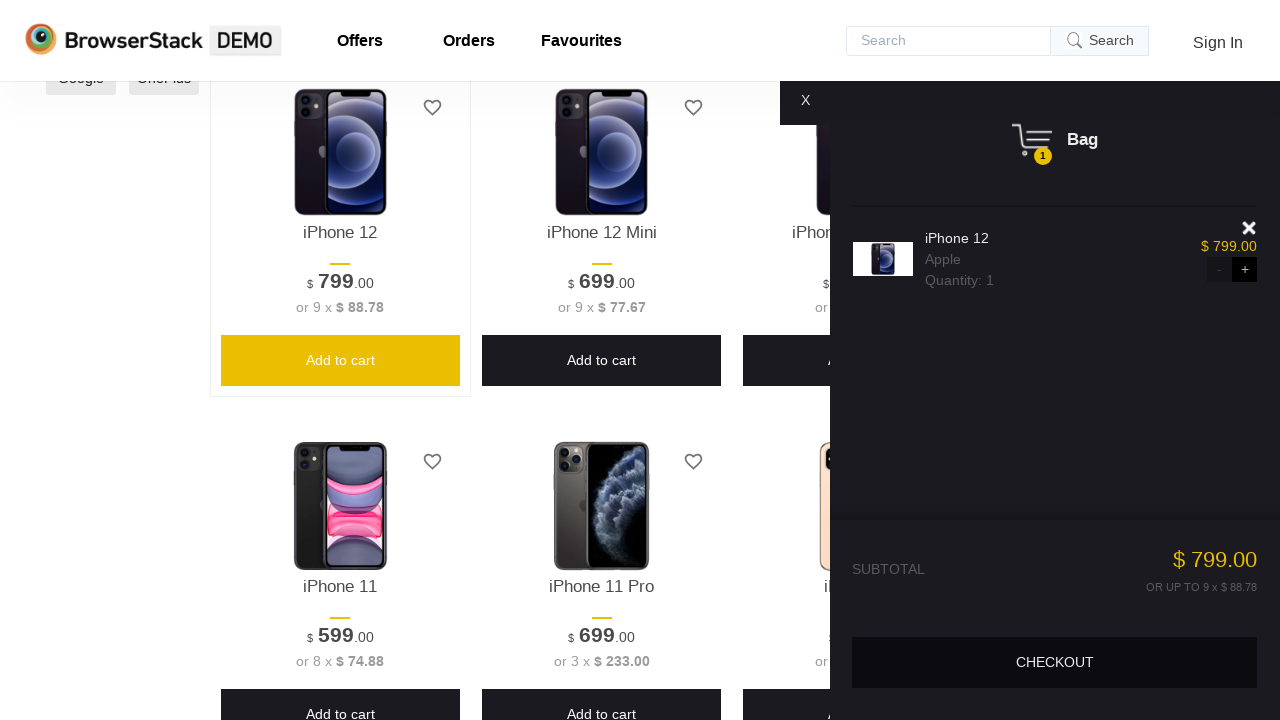

Product appeared in cart panel
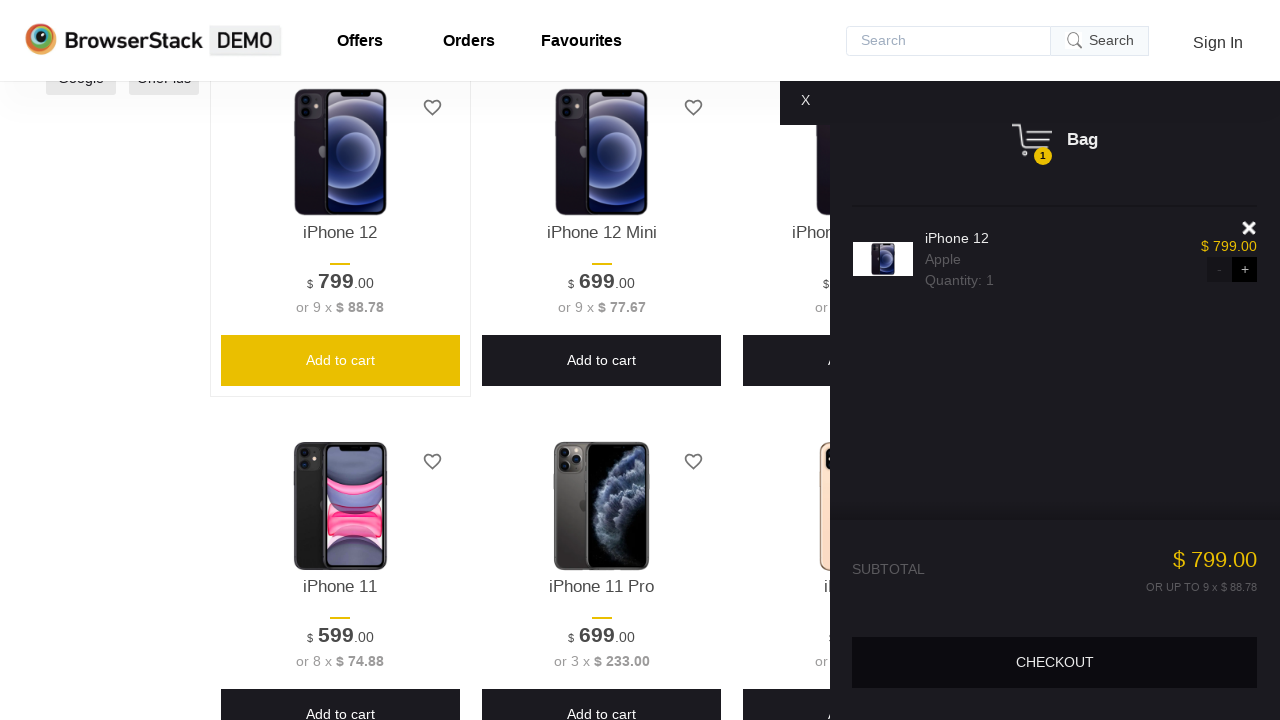

Retrieved product text from cart: iPhone 12
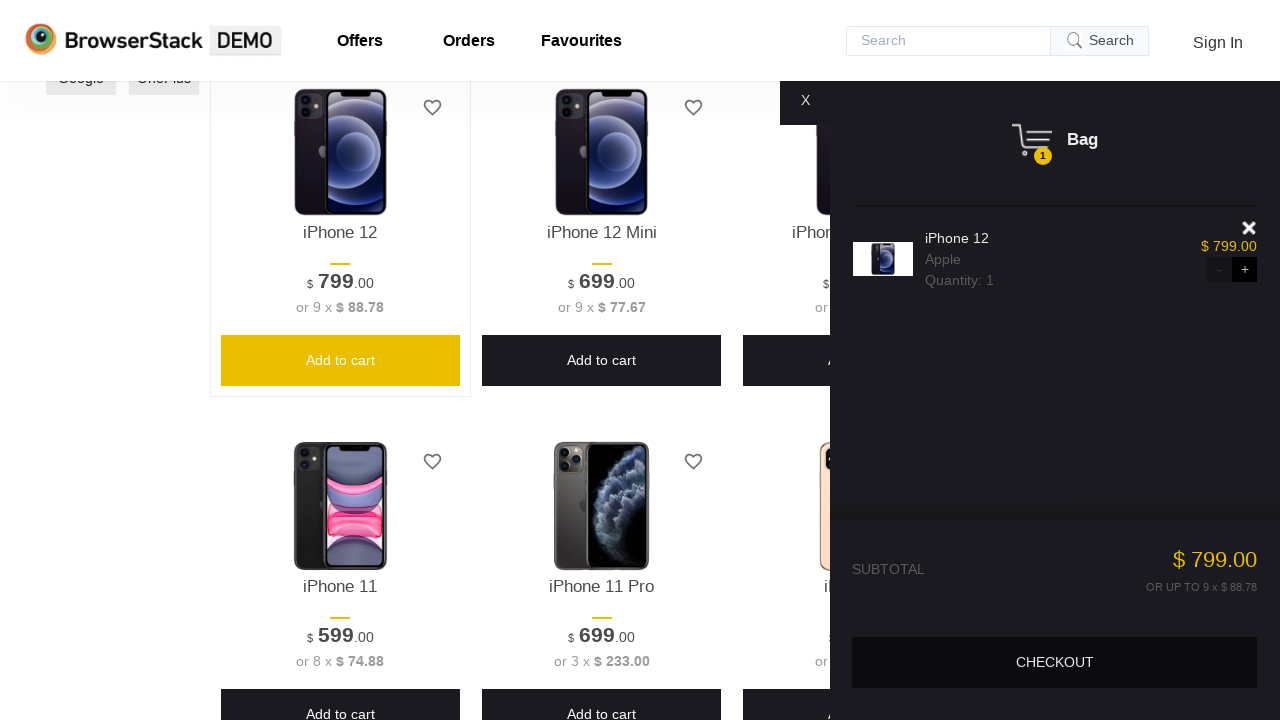

Verified product in cart matches added product
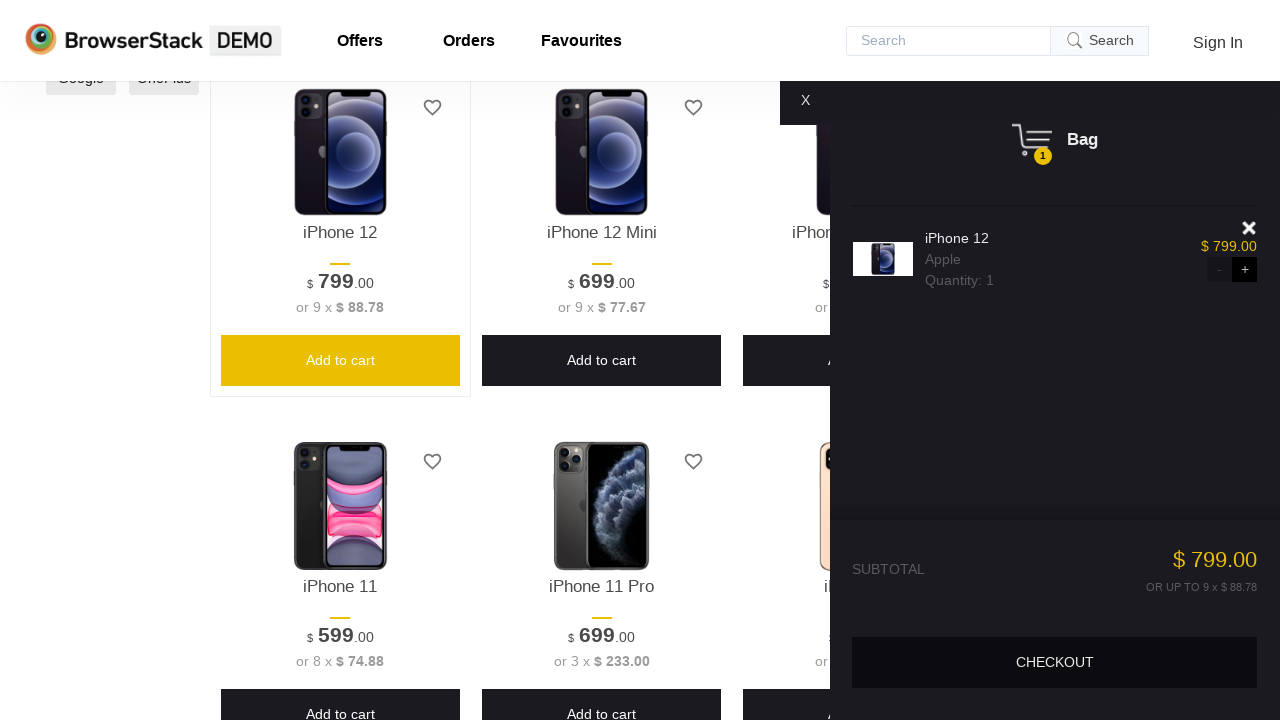

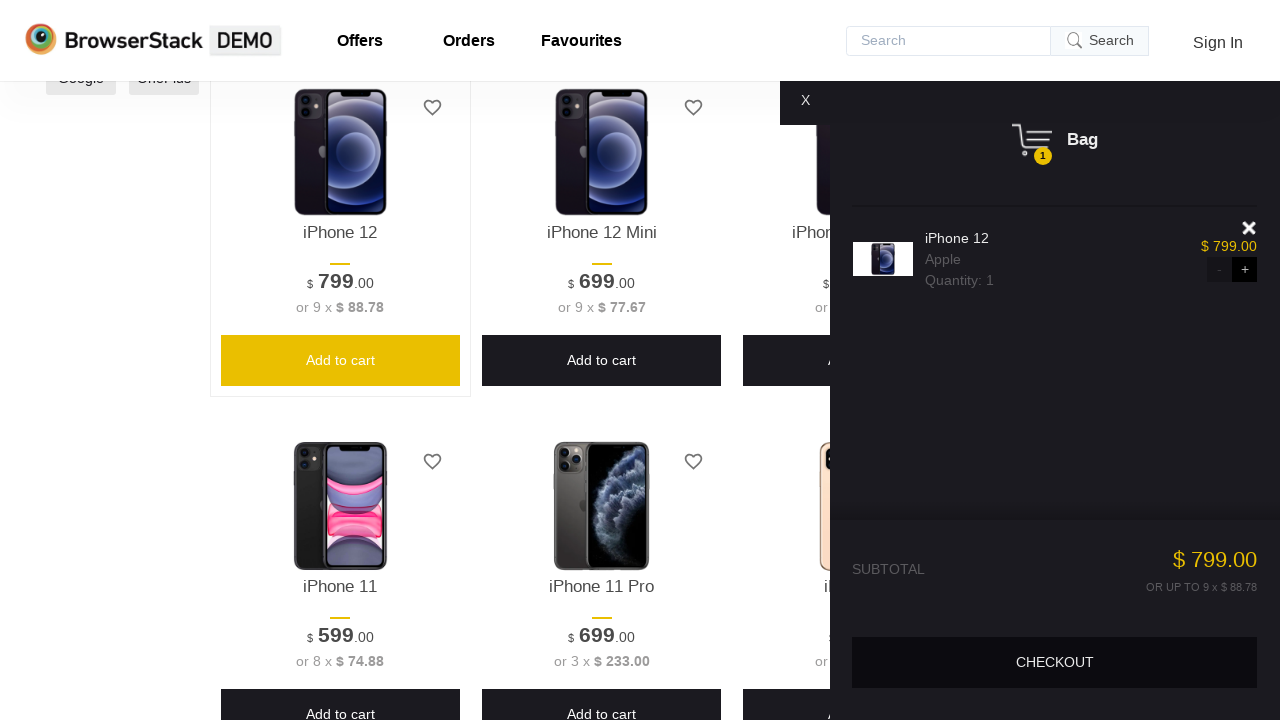